Tests double-click functionality by double-clicking on an element and verifying the click status is updated correctly.

Starting URL: https://www.selenium.dev/selenium/web/mouse_interaction.html

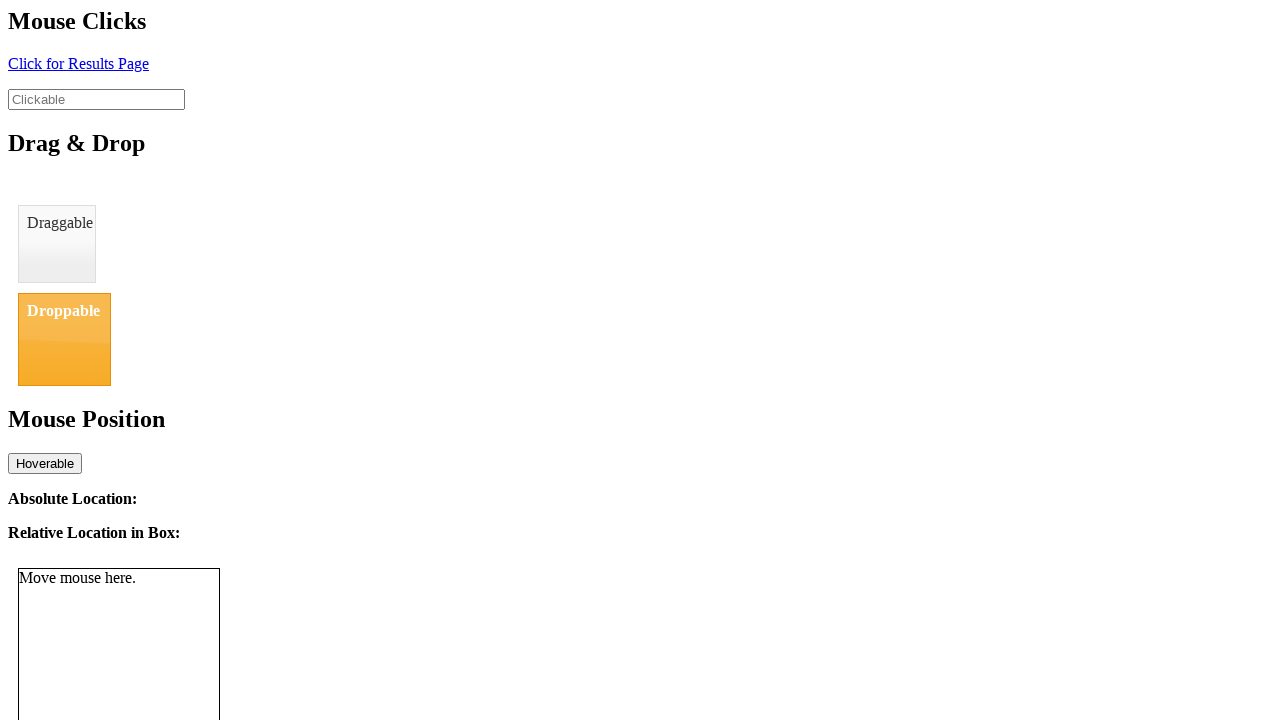

Located the clickable element
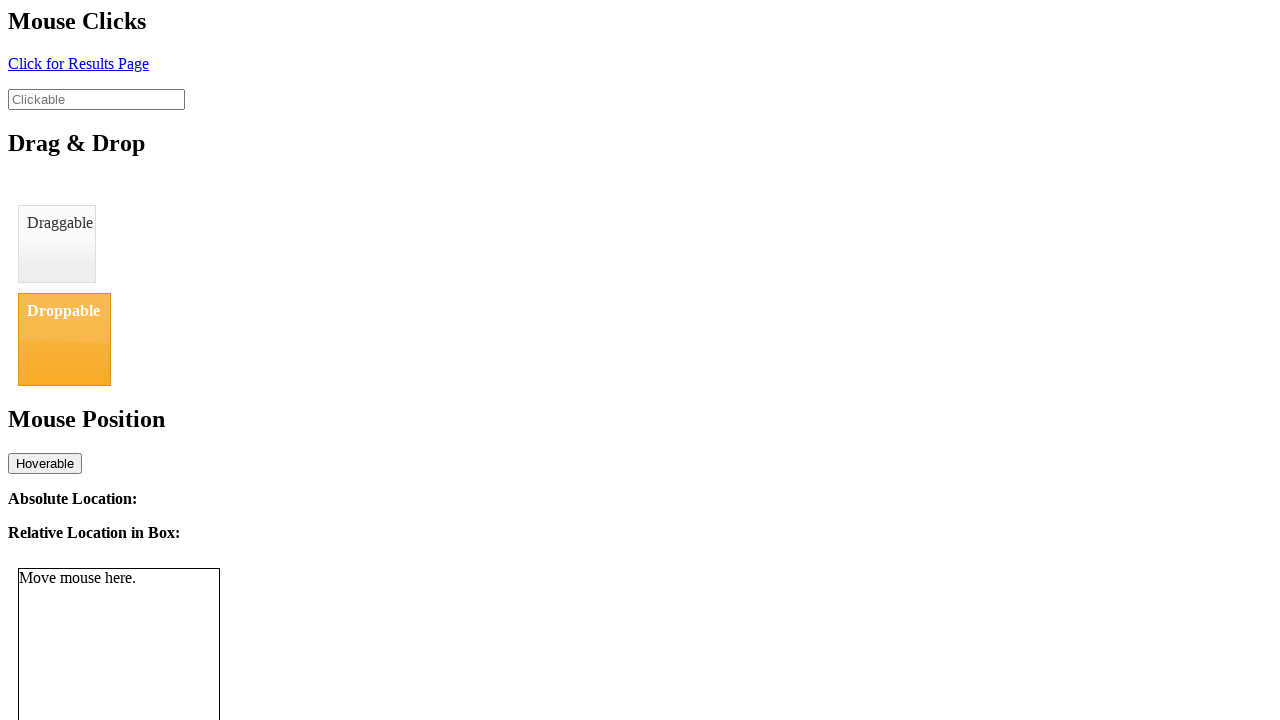

Double-clicked on the element at (96, 99) on #clickable
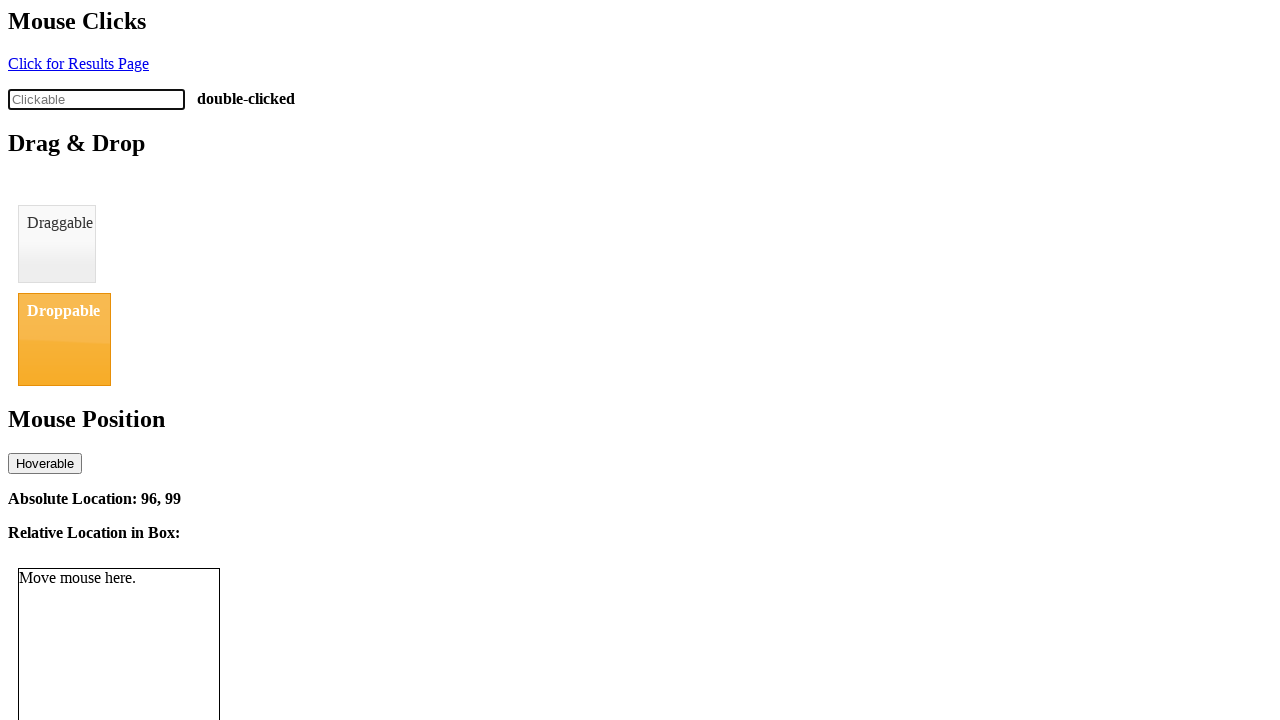

Waited 500ms for double-click to register
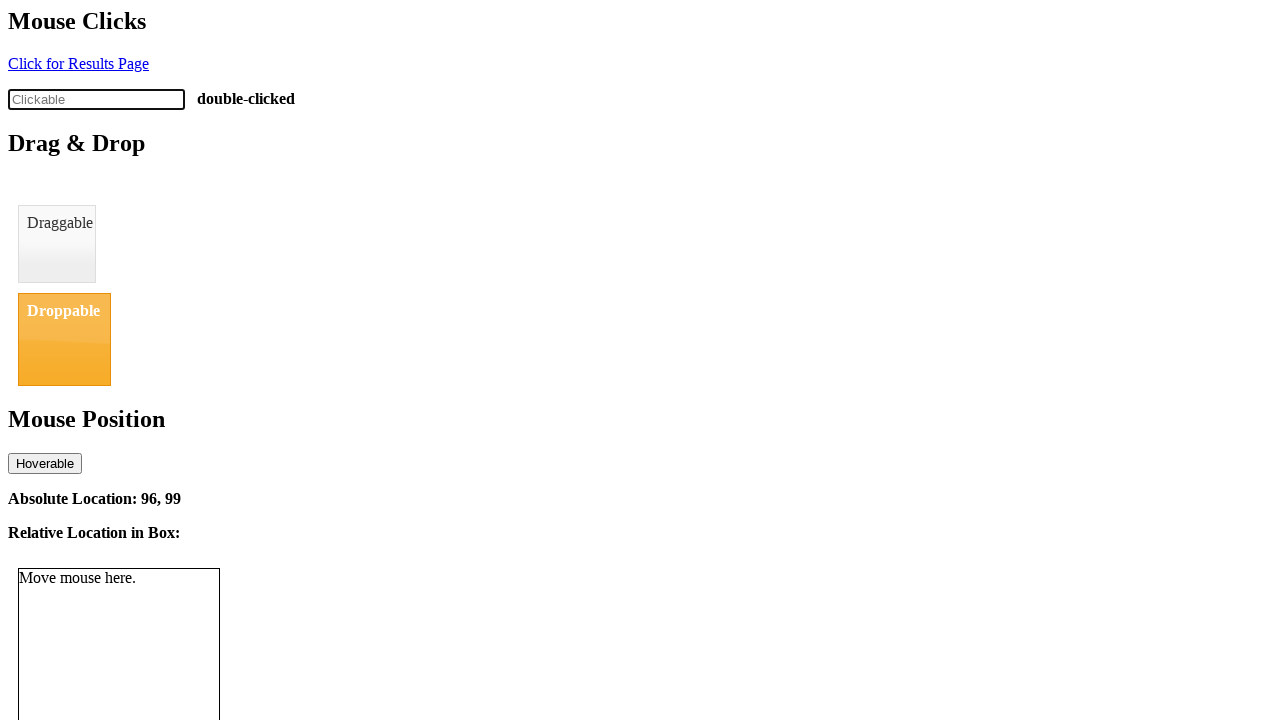

Retrieved click status text content
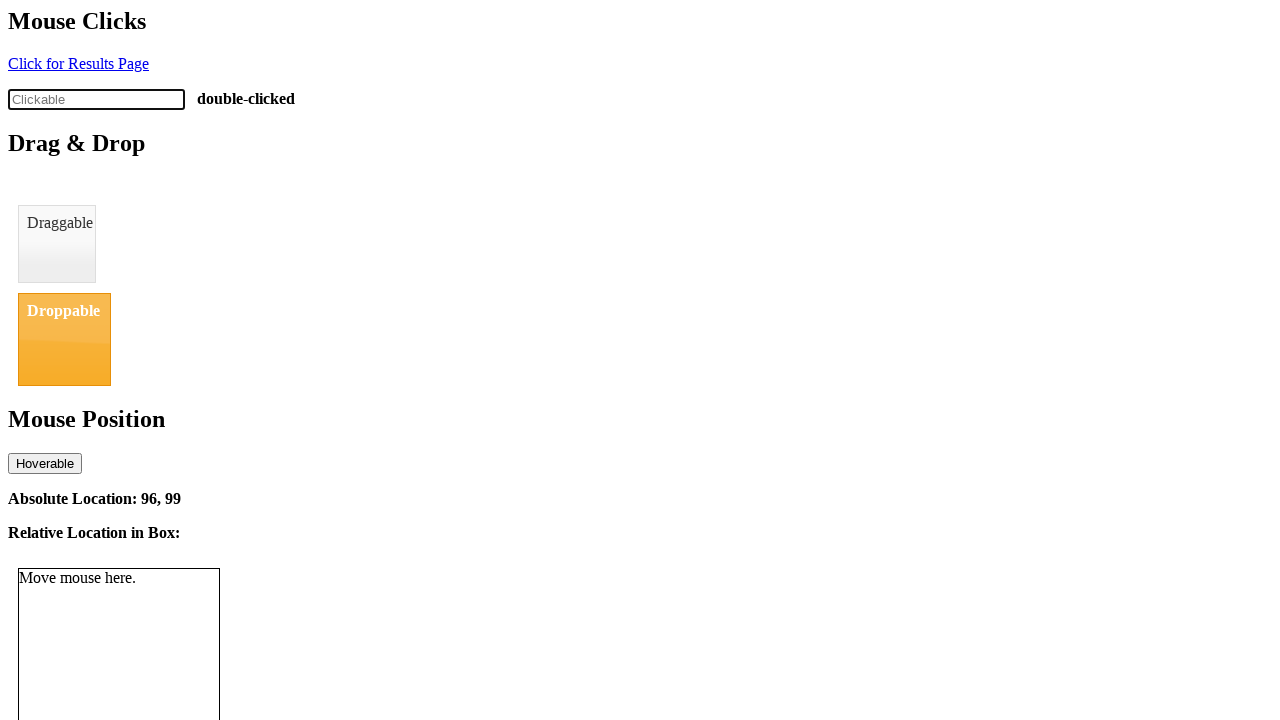

Verified click status is 'double-clicked'
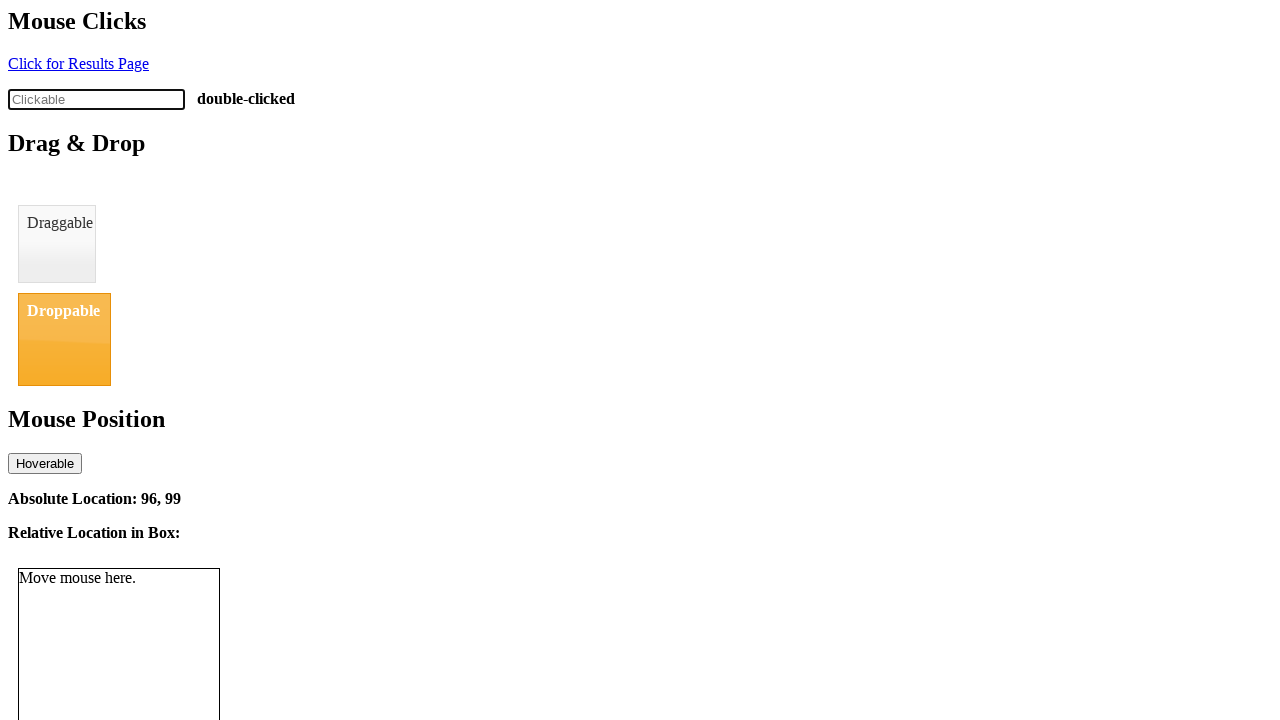

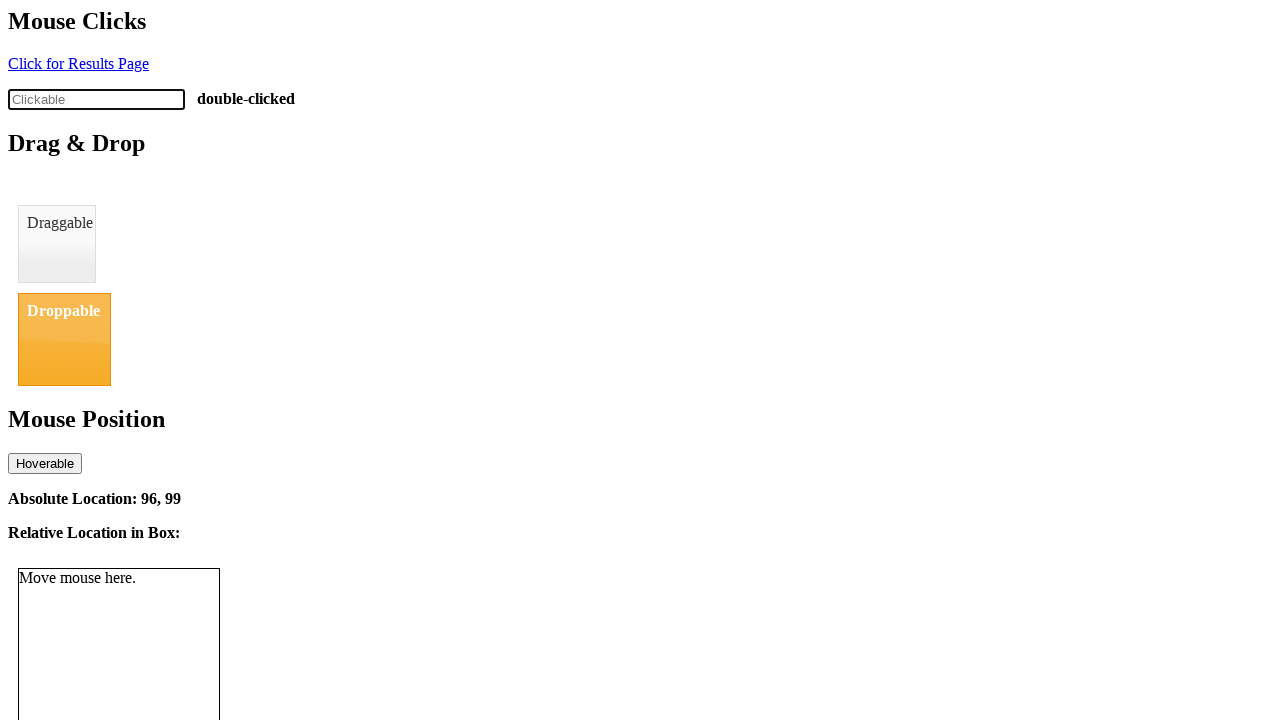